Solves a math captcha by extracting a value from an element attribute, calculating the result, and submitting a form with checkbox selections

Starting URL: http://suninjuly.github.io/get_attribute.html

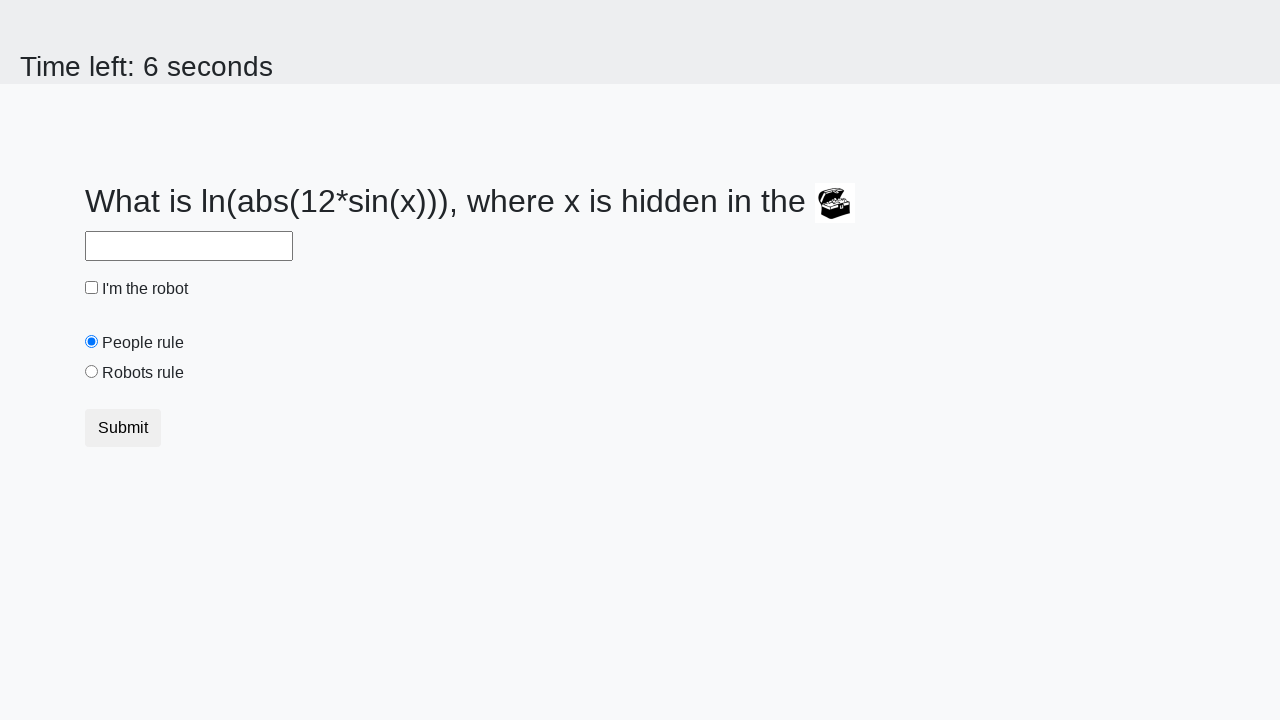

Extracted valuex attribute from treasure element
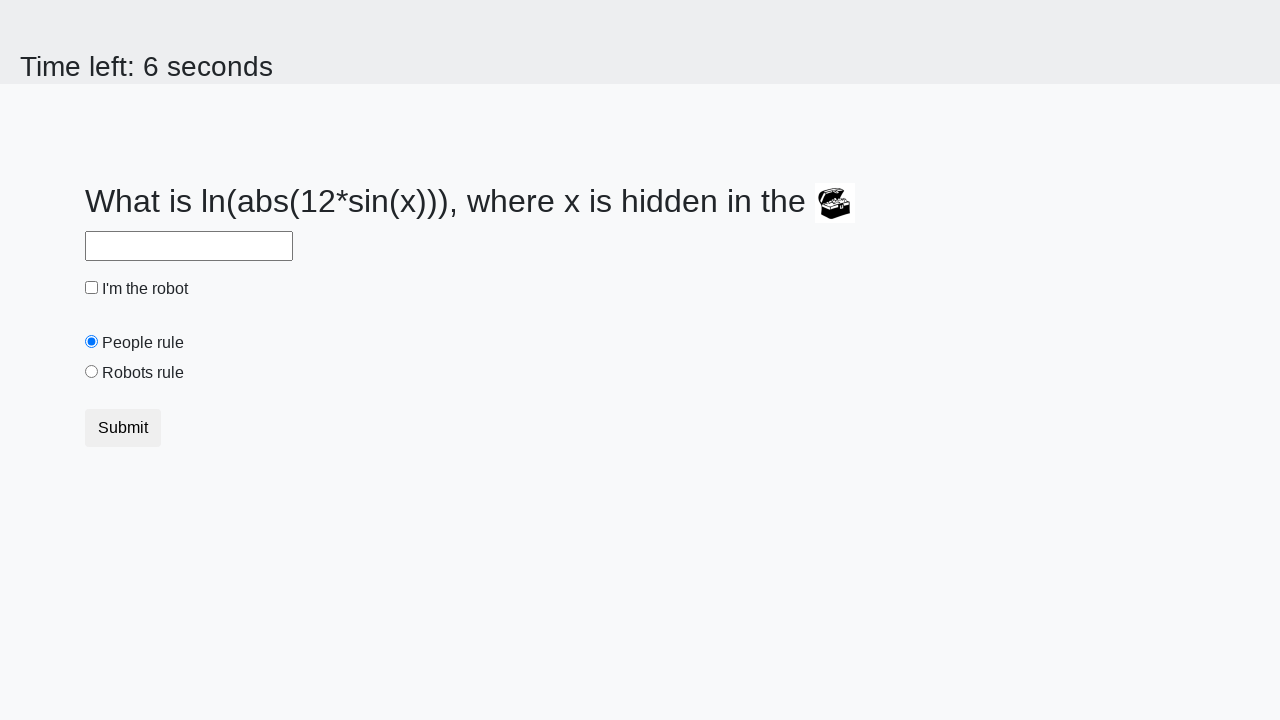

Filled answer field with calculated math result on #answer
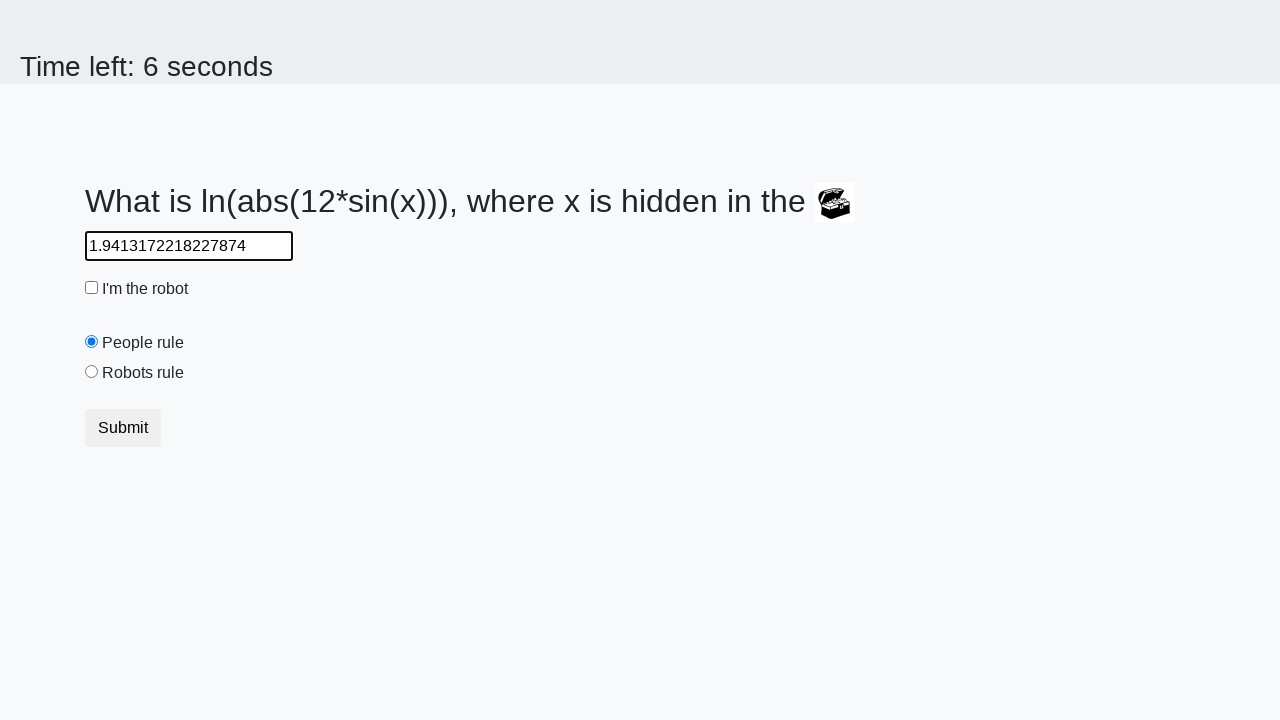

Clicked robot checkbox at (92, 288) on #robotCheckbox
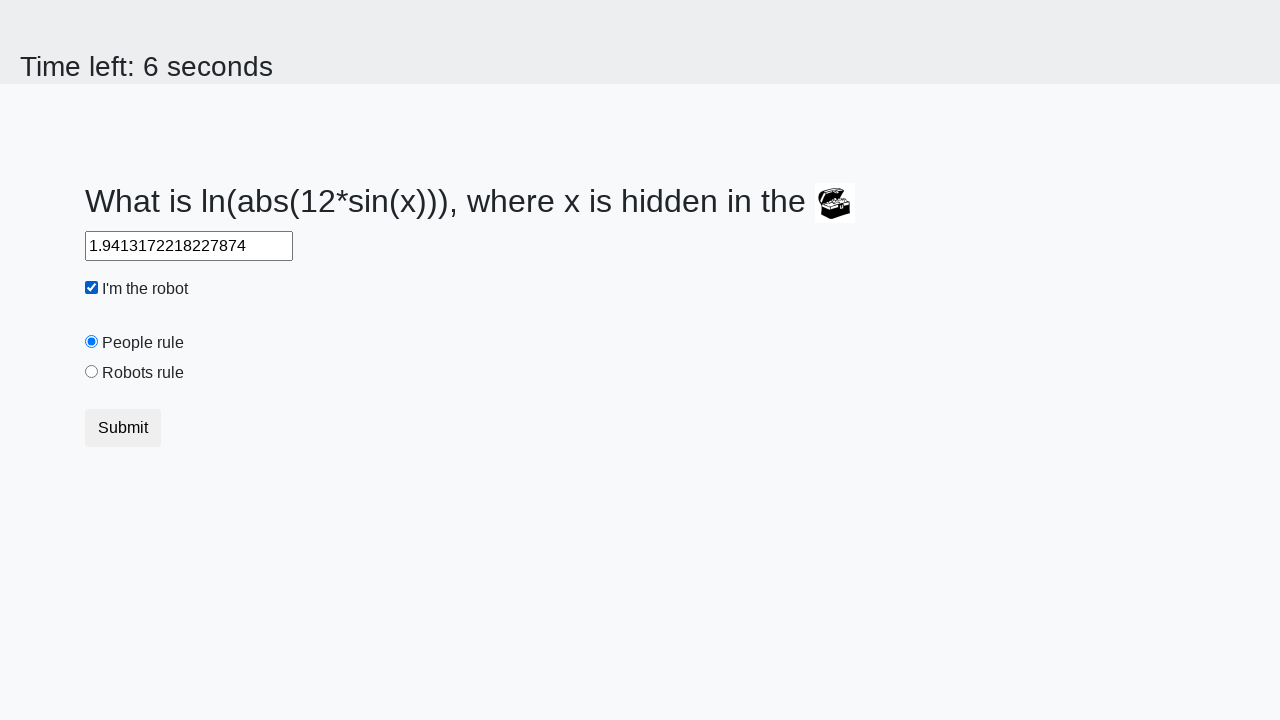

Selected robots radio button at (92, 372) on [value="robots"]
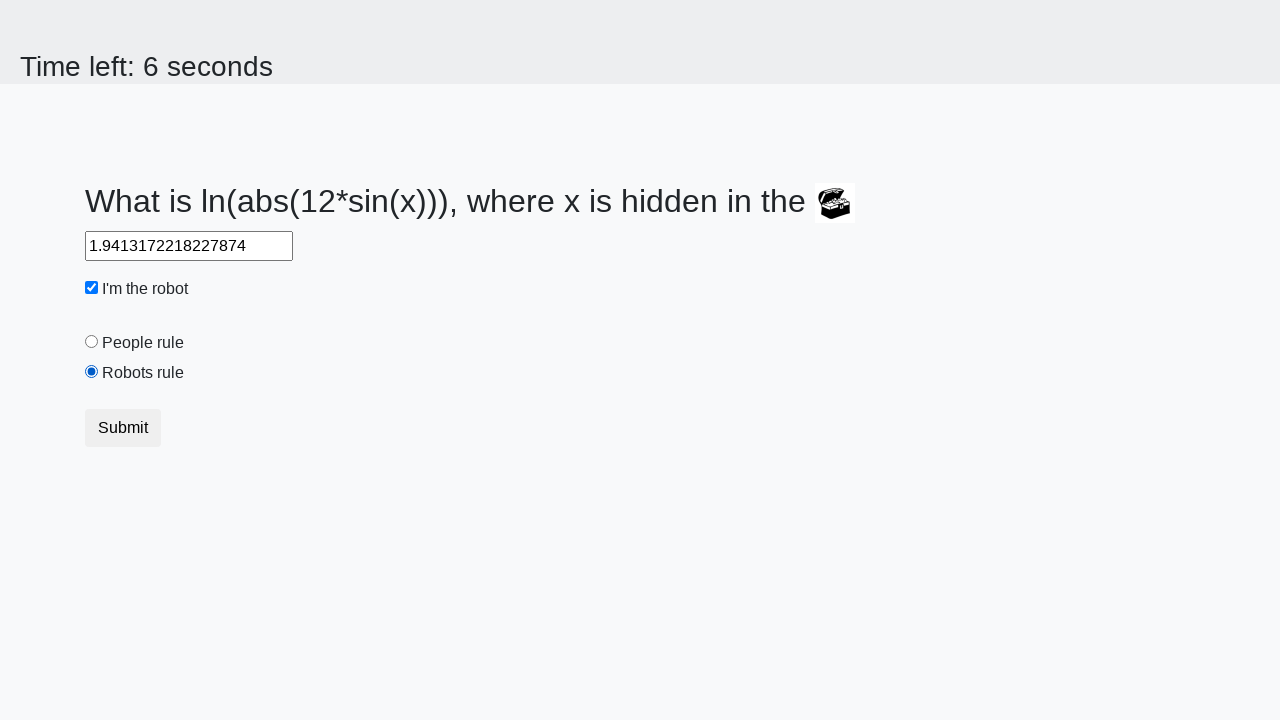

Submitted form at (123, 428) on [type="submit"]
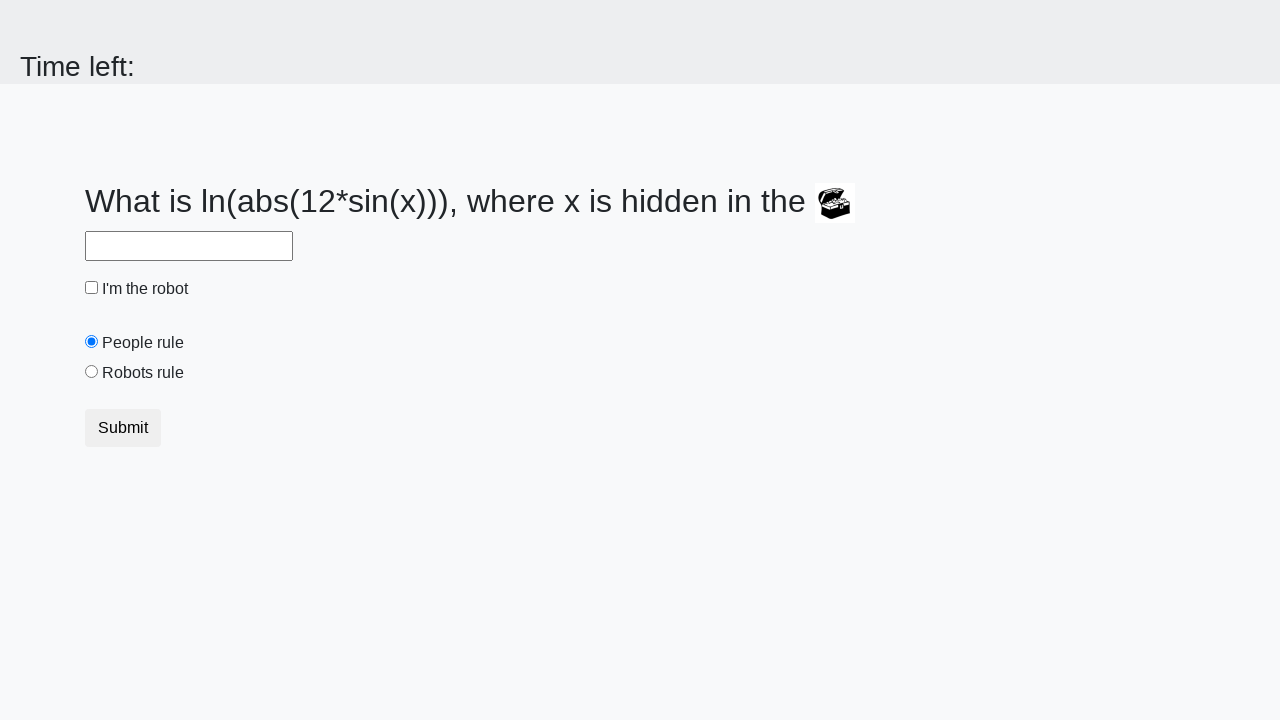

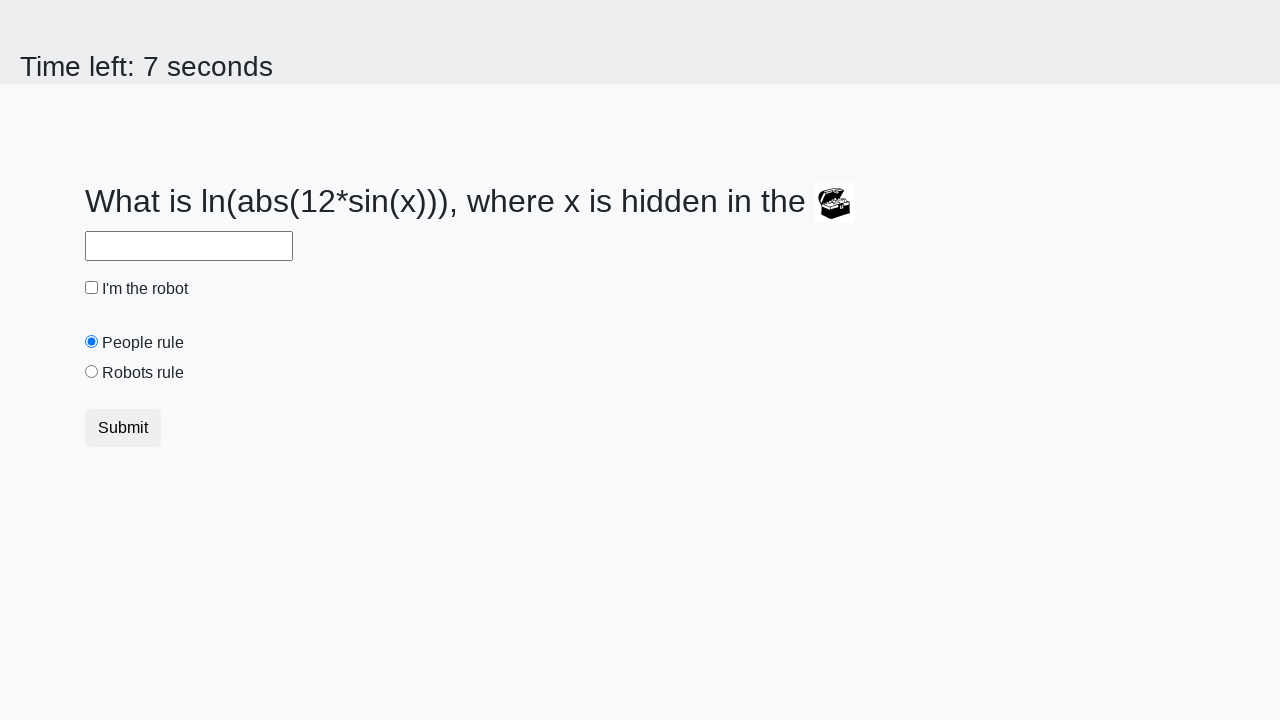